Tests dynamic content loading by clicking a start button and waiting for hidden content to become visible

Starting URL: https://the-internet.herokuapp.com/dynamic_loading/1

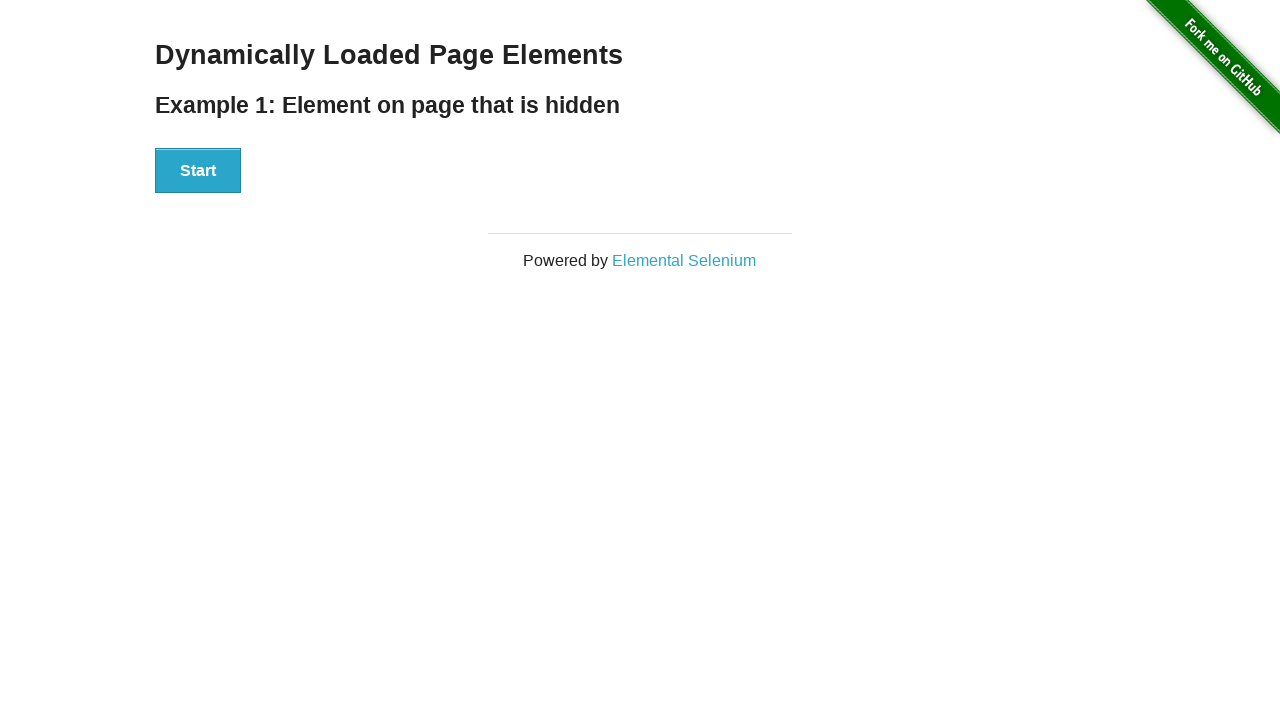

Clicked the start button to trigger dynamic content loading at (198, 171) on div[id='start'] button
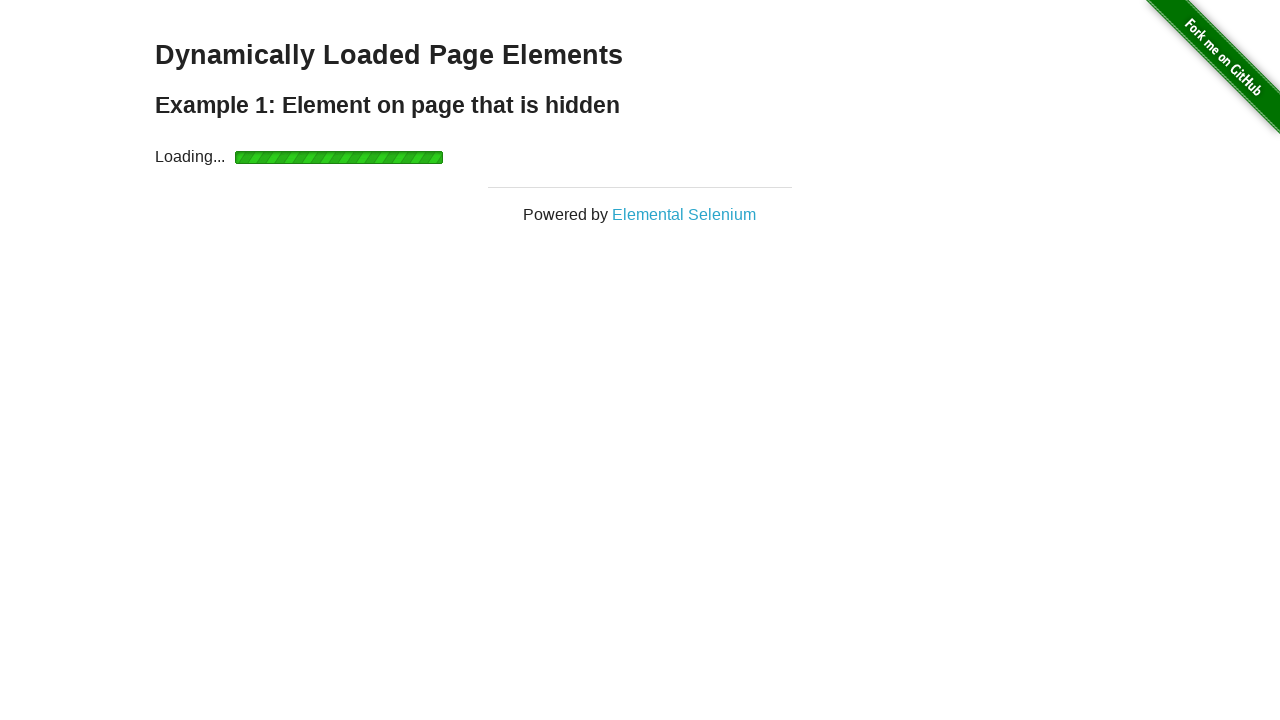

Waited for dynamically loaded content to become visible
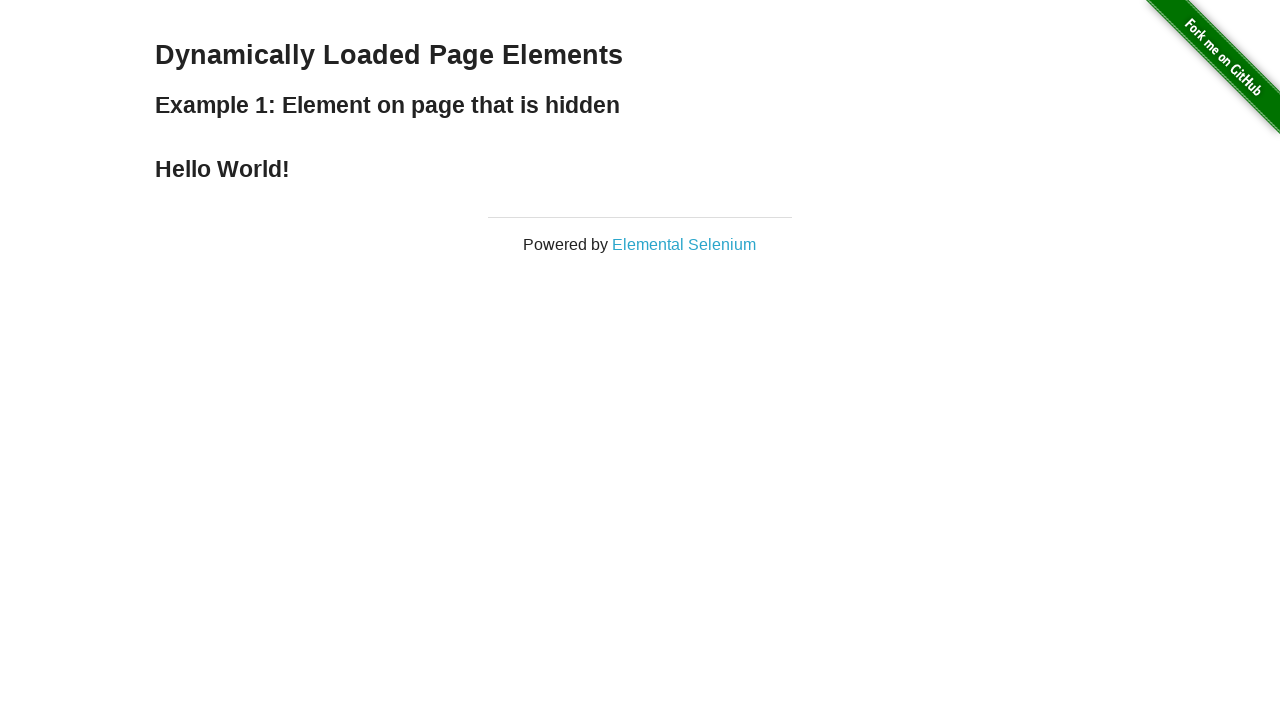

Retrieved finish text: Hello World!
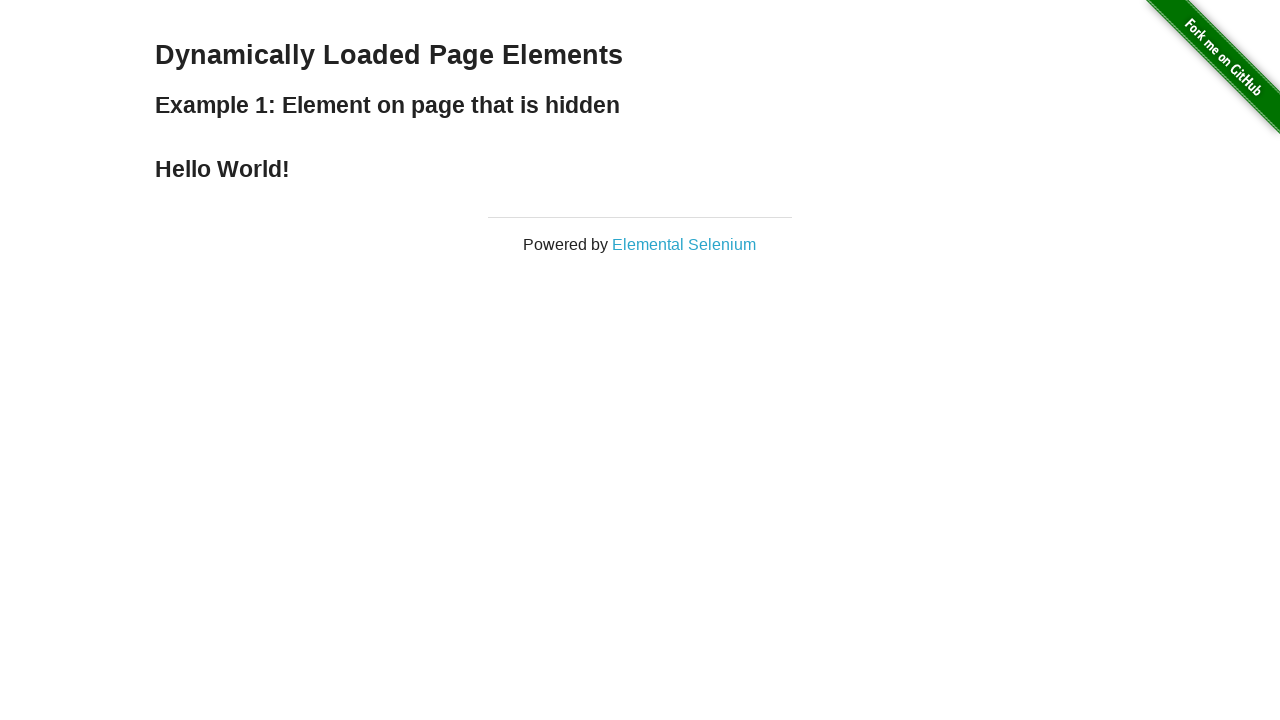

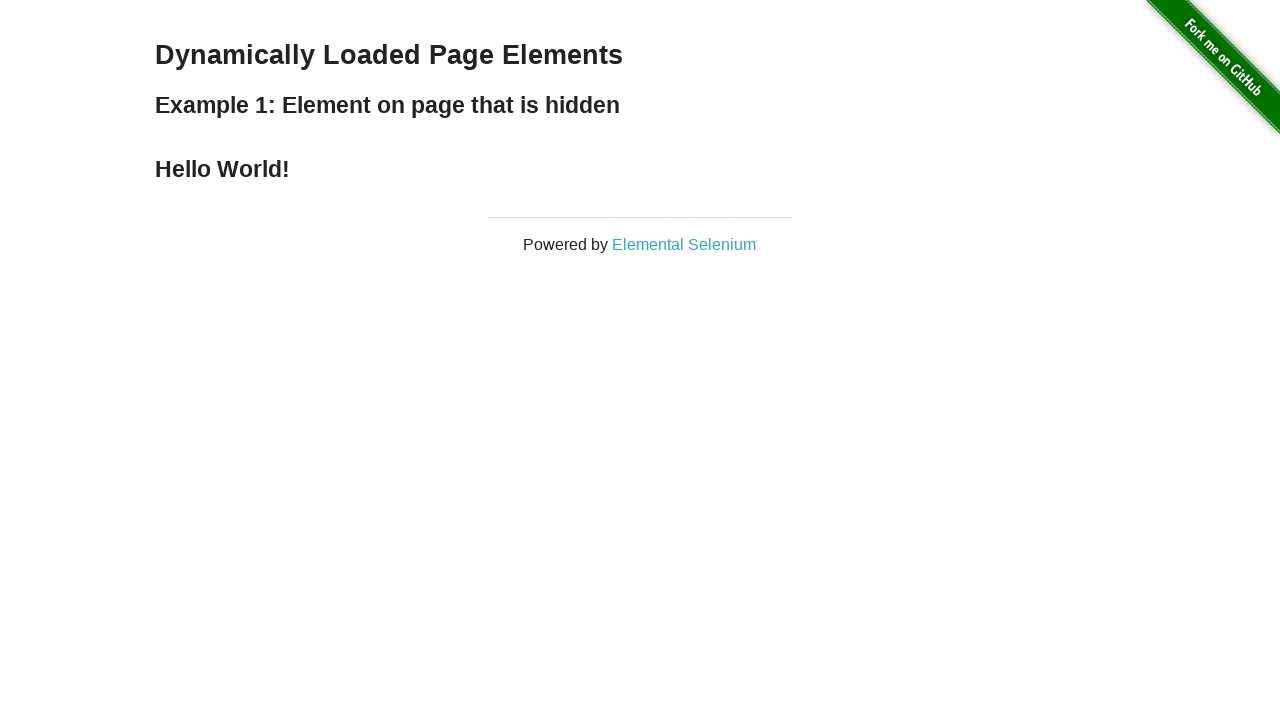